Tests the Python.org search functionality by entering "pycon" as a search query and verifying results are returned

Starting URL: http://www.python.org

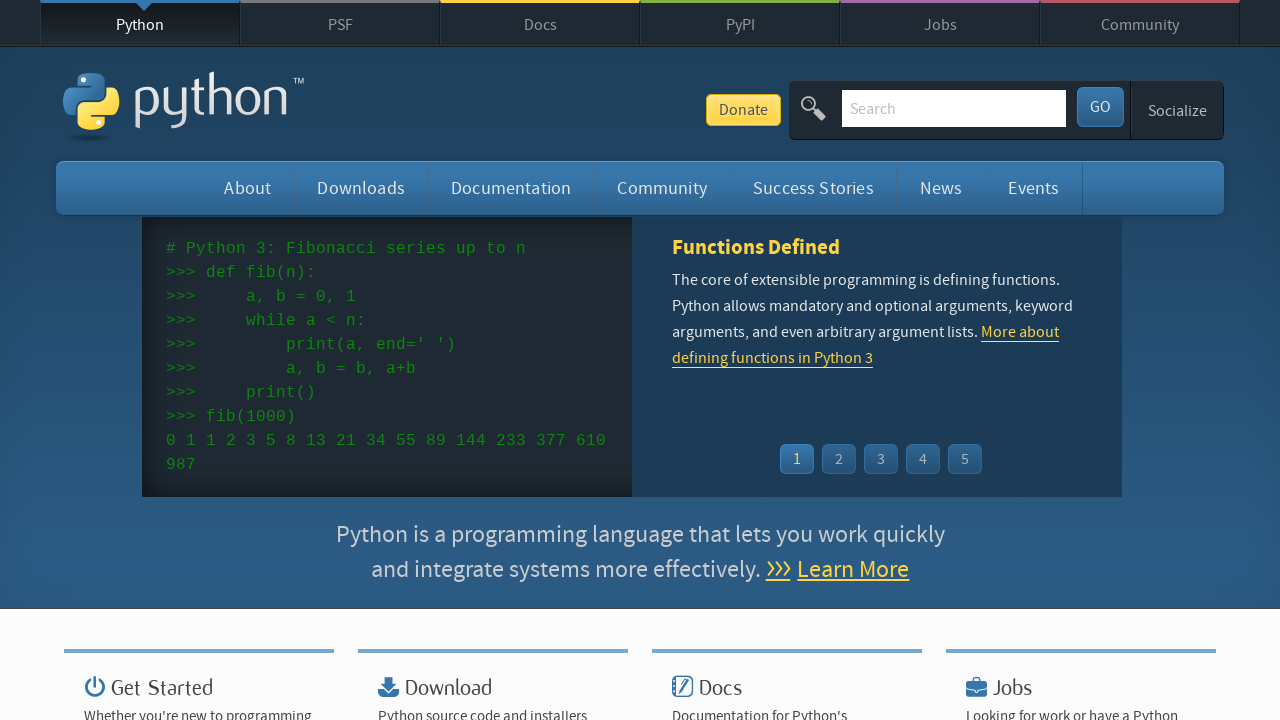

Verified page title contains 'Python'
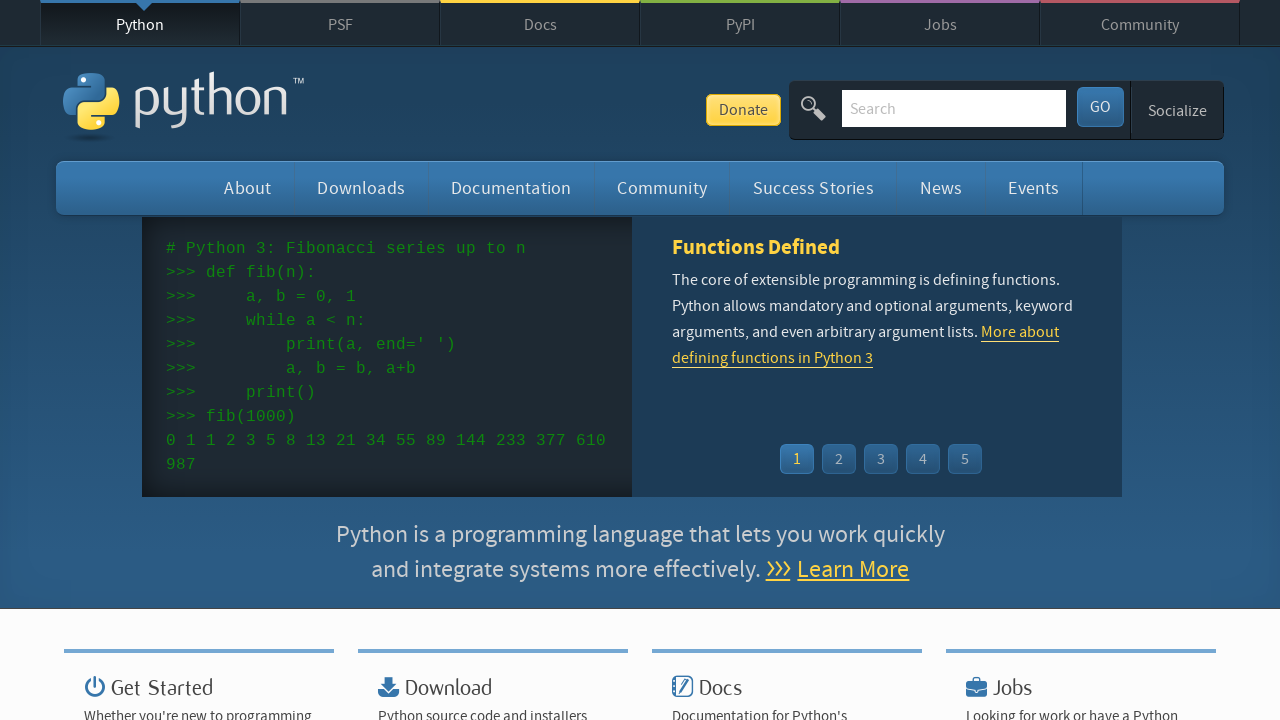

Filled search box with 'pycon' query on input[name='q']
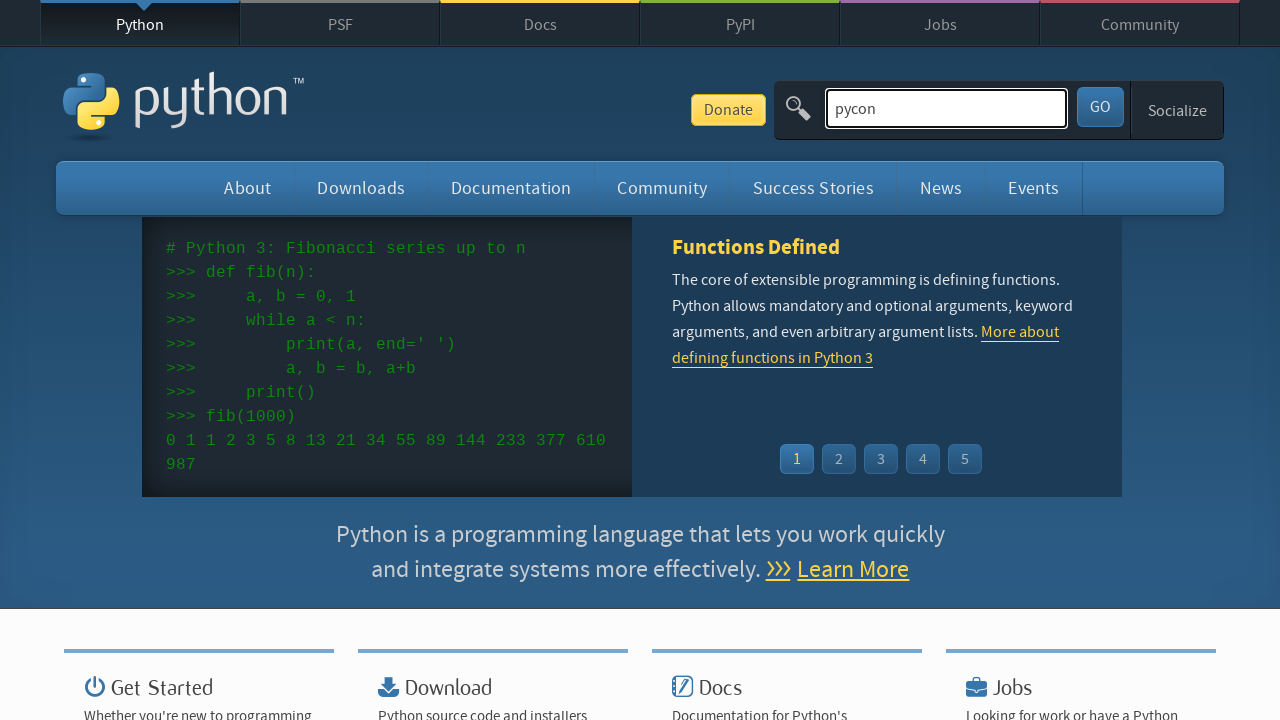

Pressed Enter to submit search query on input[name='q']
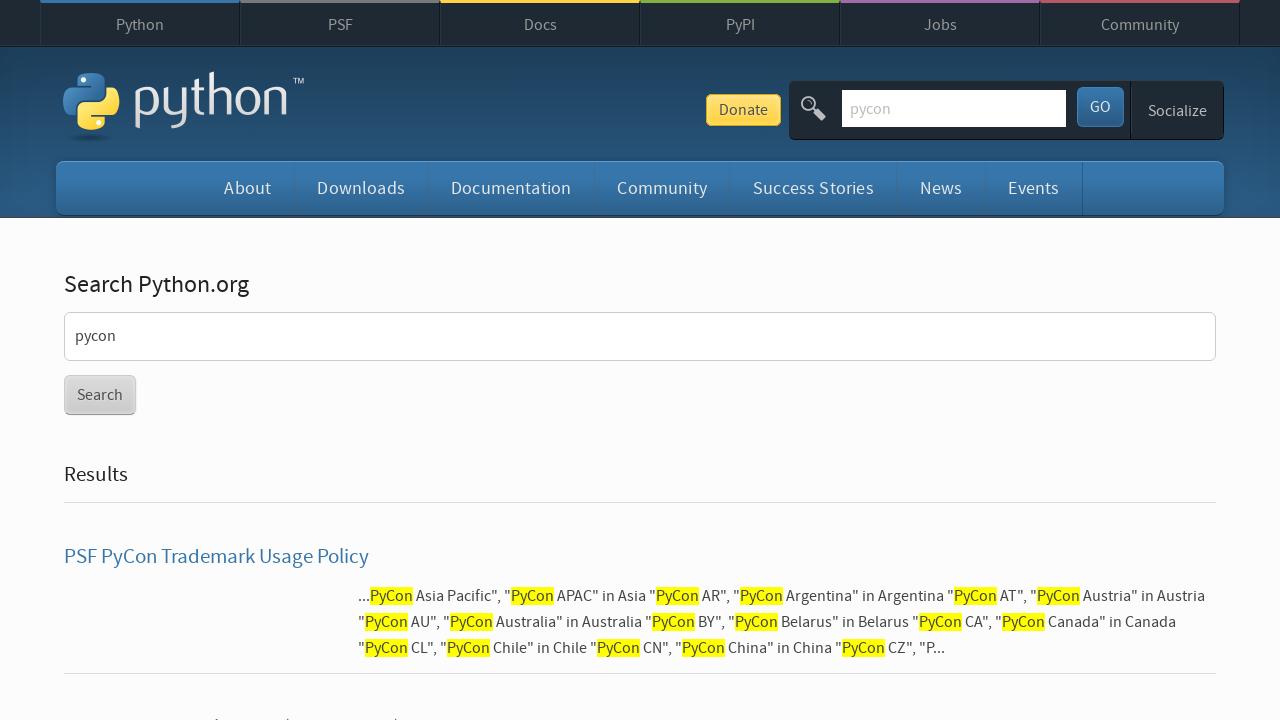

Waited for page to reach networkidle state
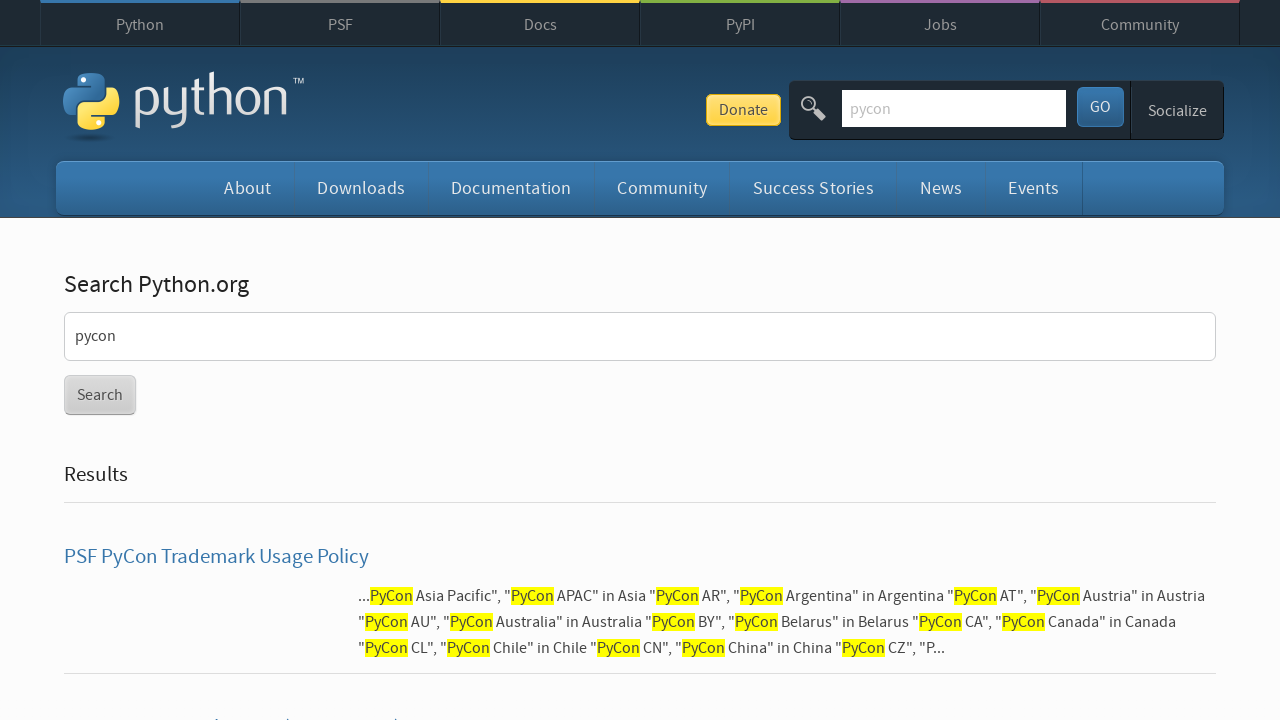

Verified search results were returned (no 'No results found' message)
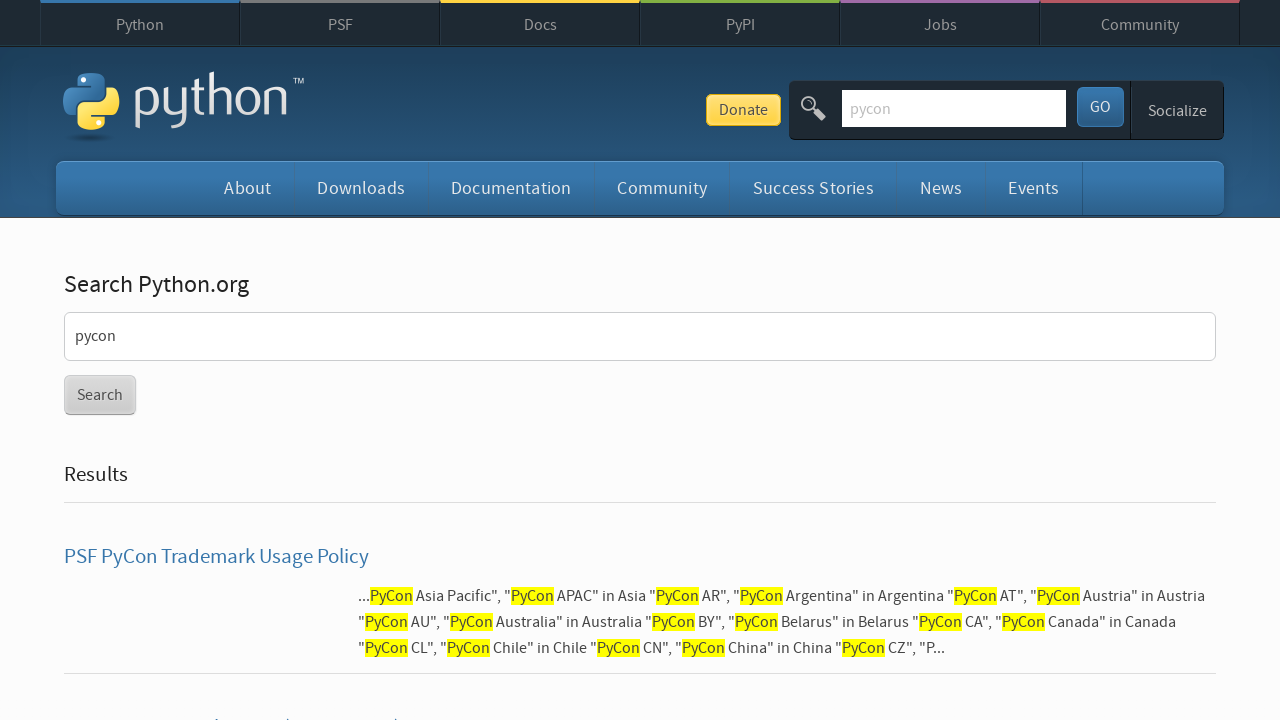

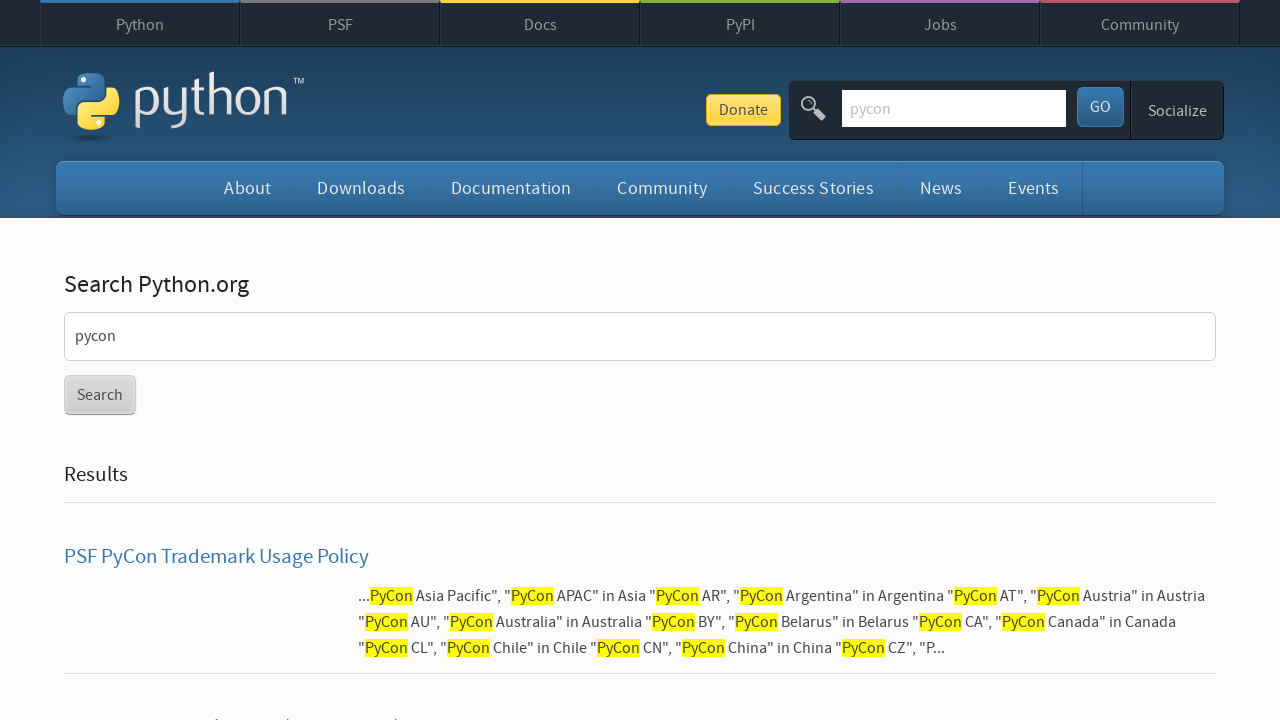